Tests window handling functionality by clicking a button to open a new window, switching to it, and verifying elements in the new window

Starting URL: https://www.hyrtutorials.com/p/window-handles-practice.html

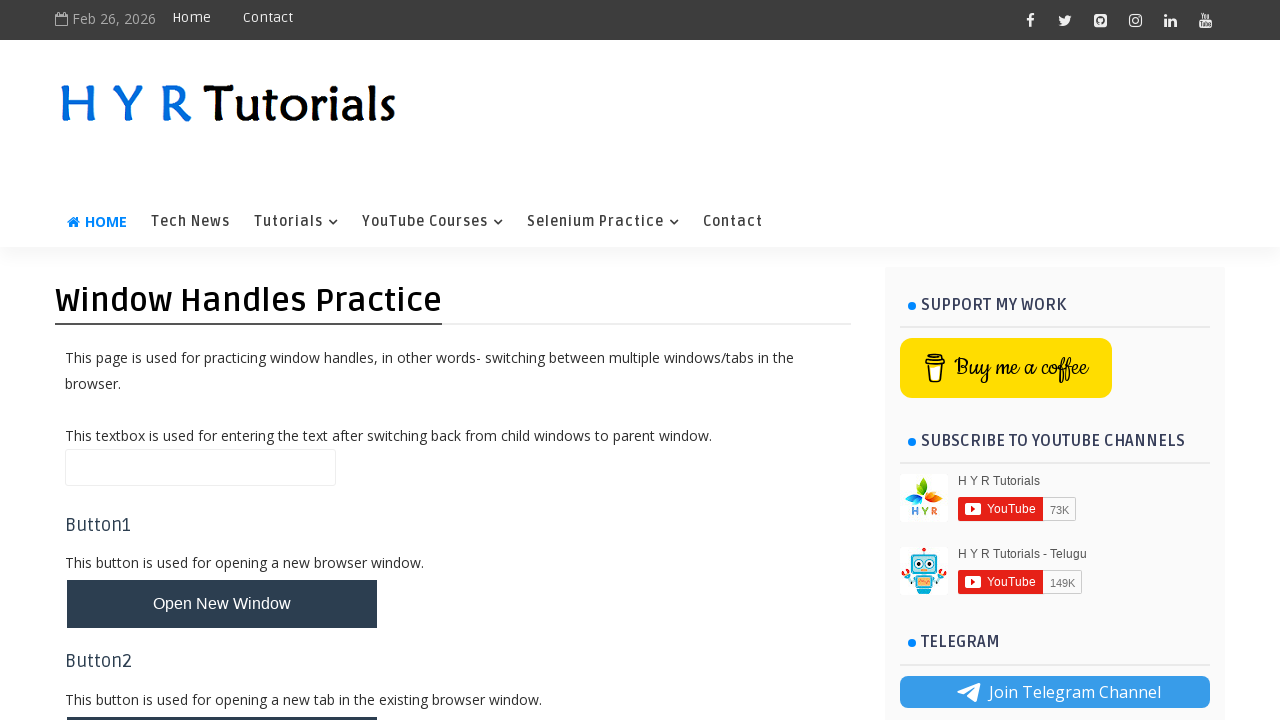

Clicked button to open new window at (222, 604) on #newWindowBtn
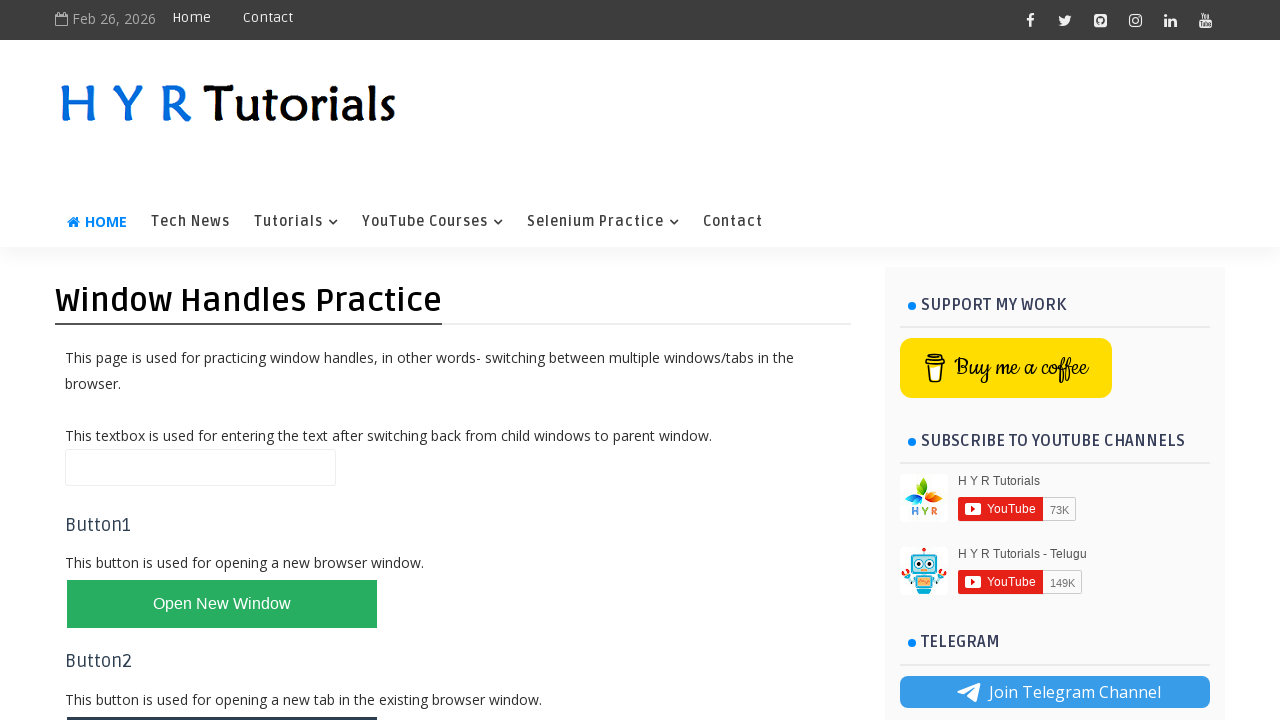

Waited for new window to open
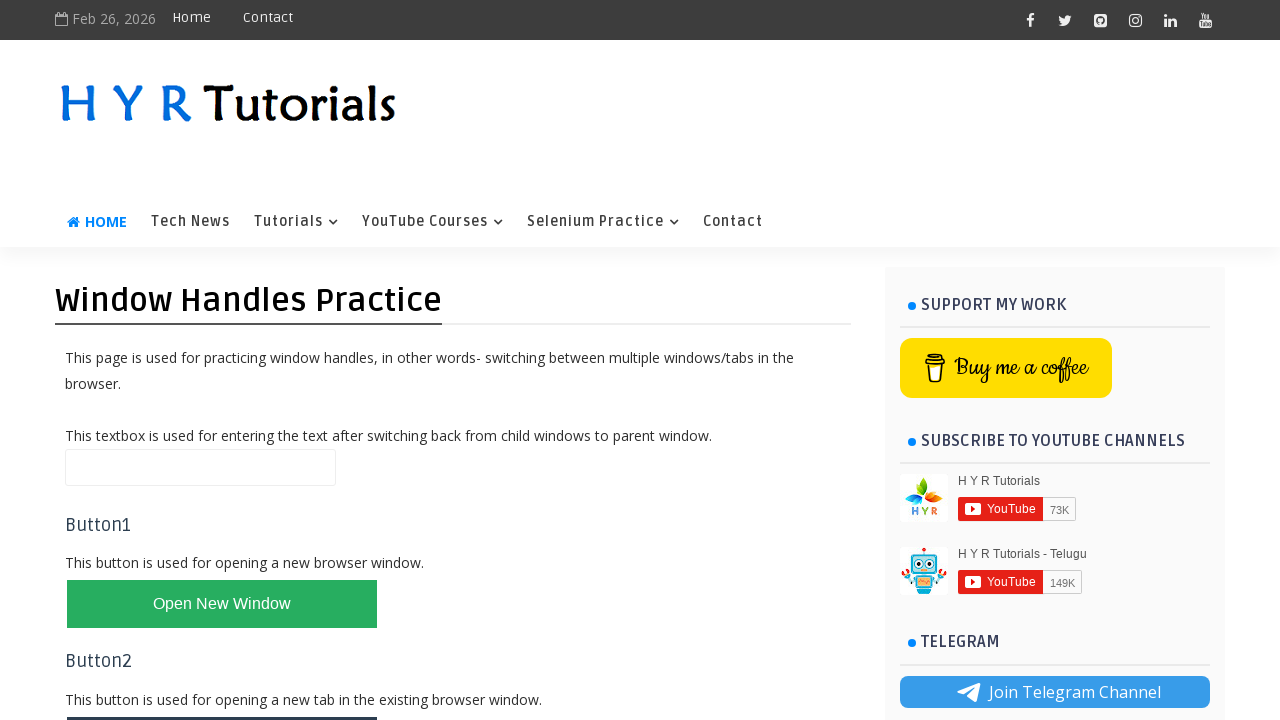

Retrieved all pages from context
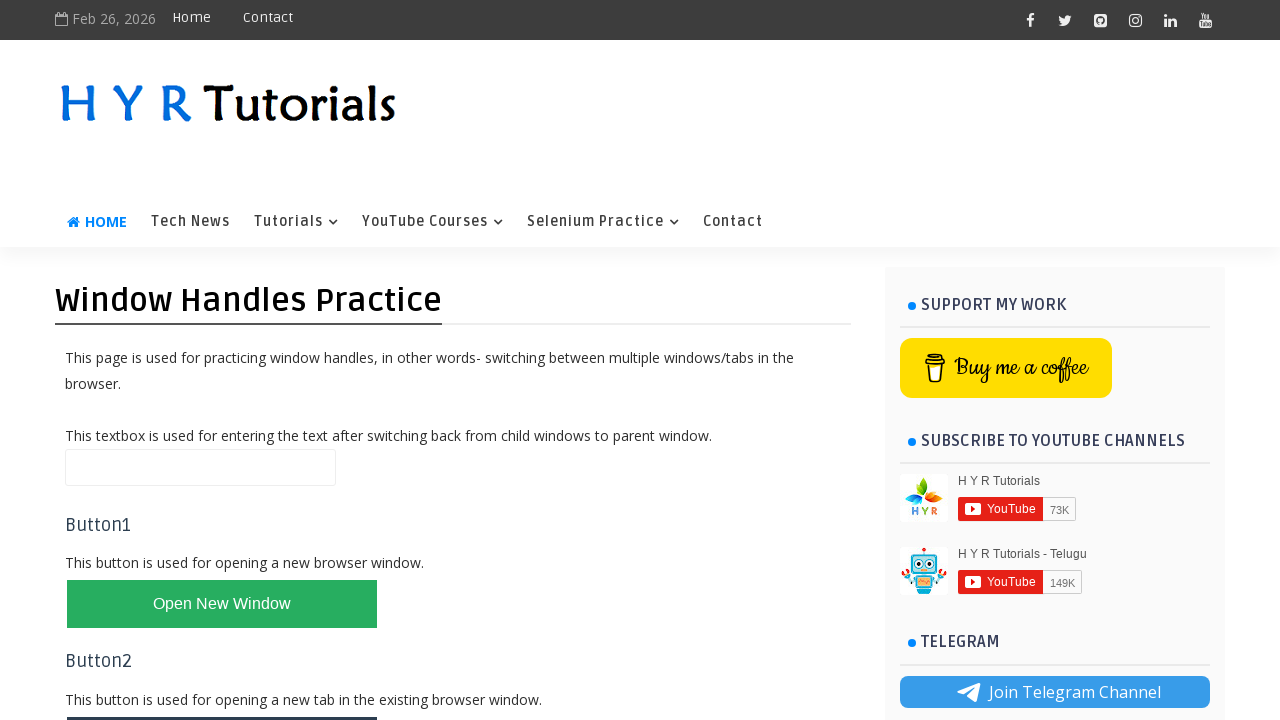

Switched to newly opened window
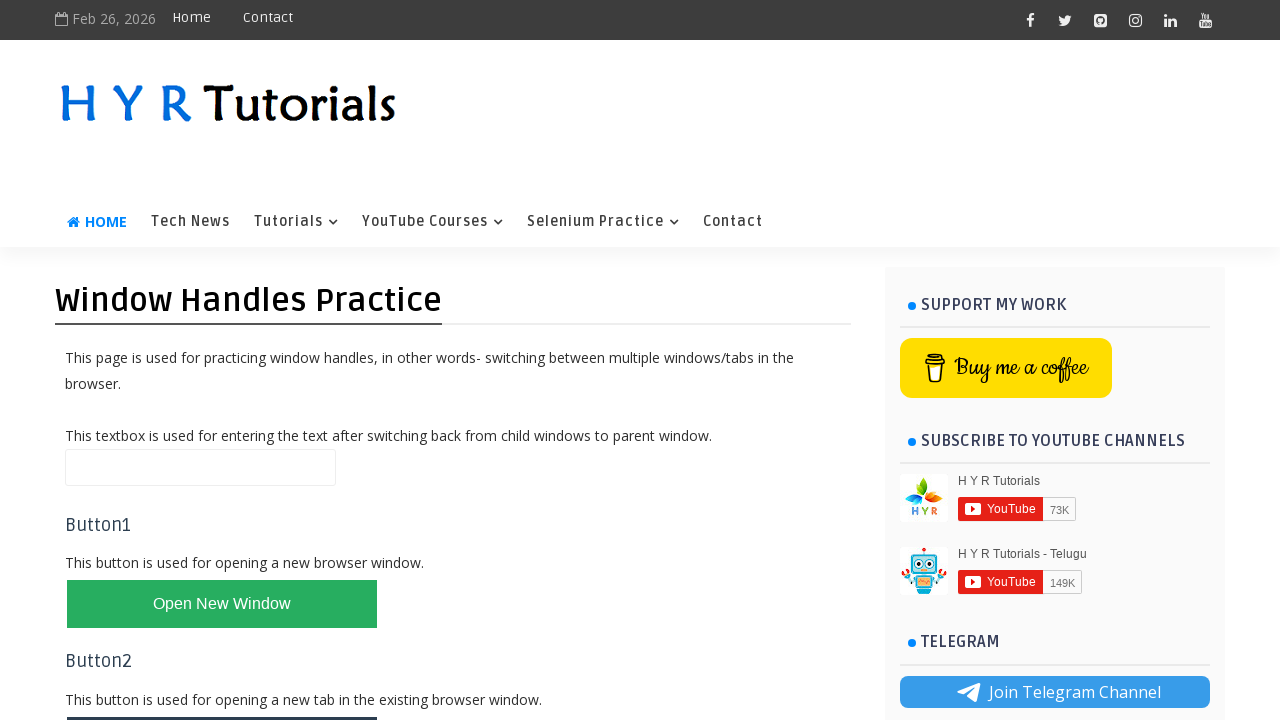

New window loaded completely
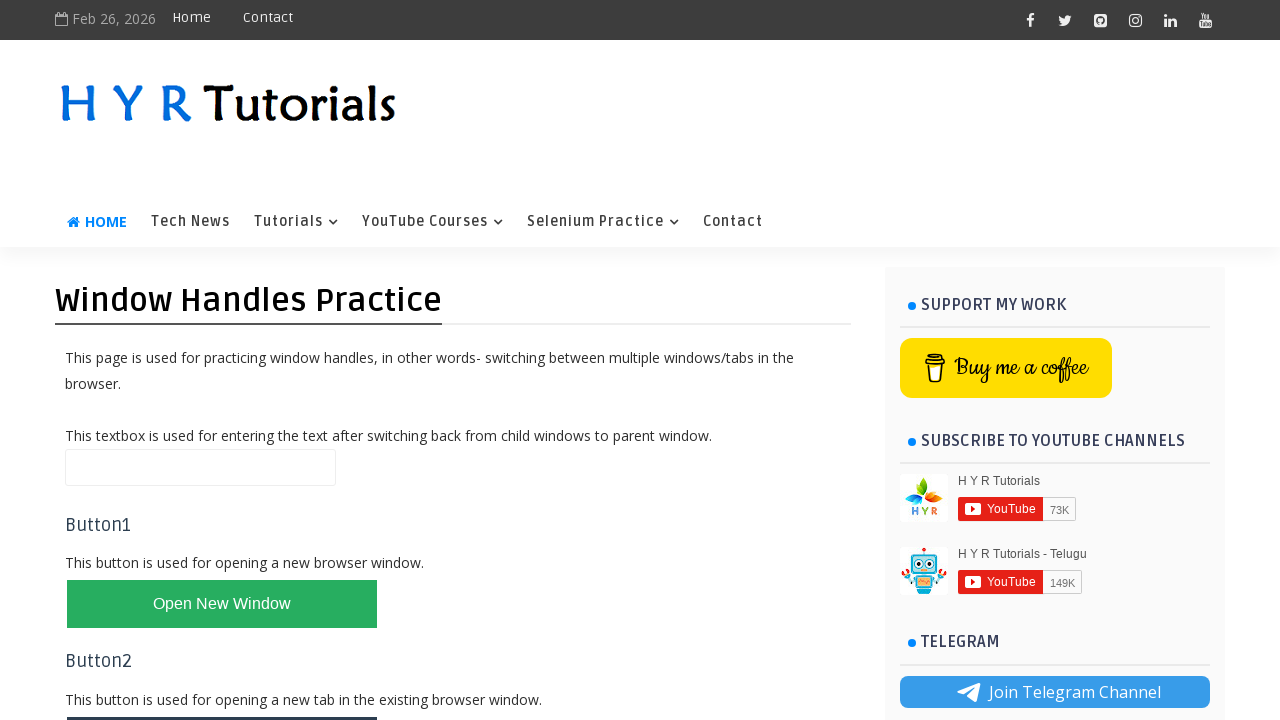

Retrieved new window title: Basic Controls - H Y R Tutorials
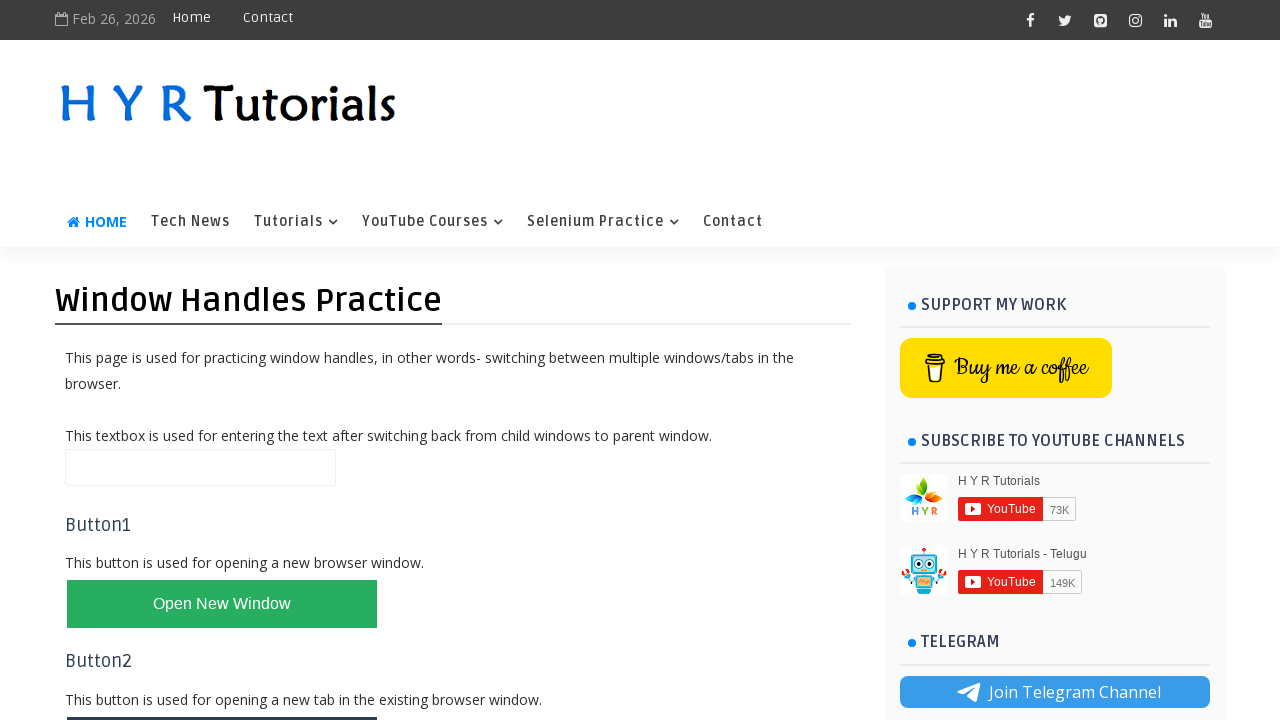

Located all basic controls list items
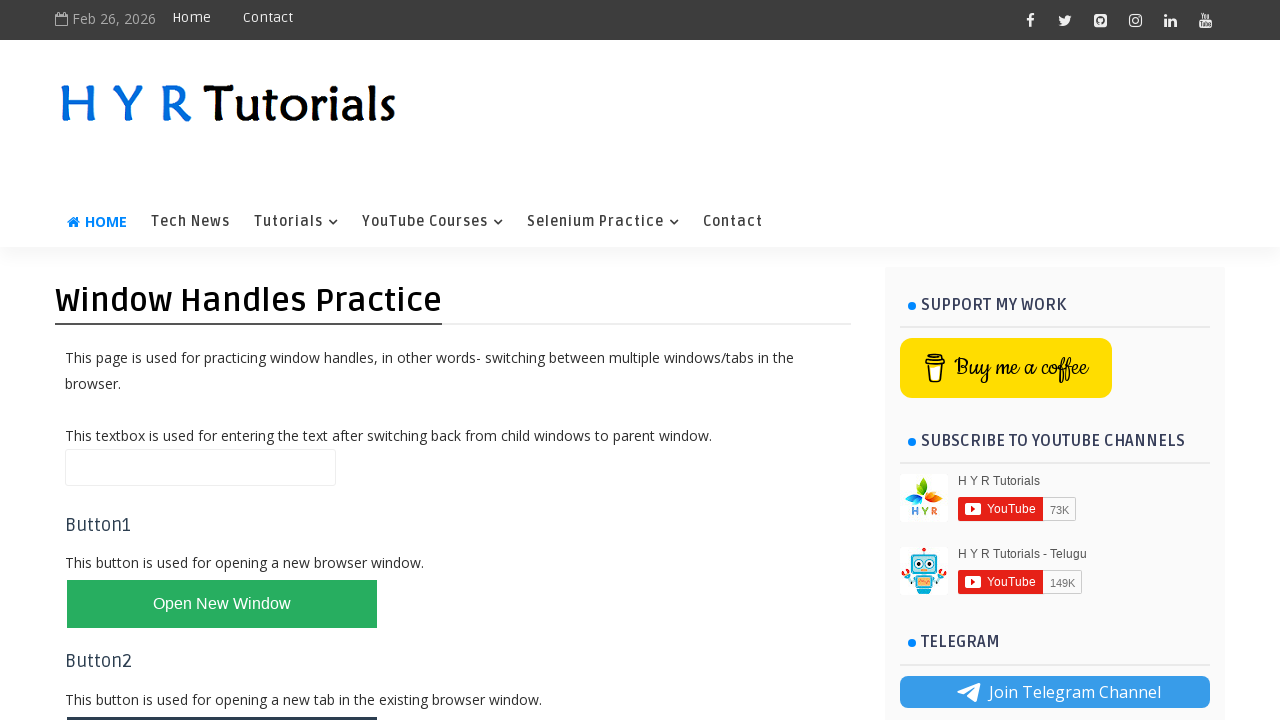

Retrieved text from basic controls item: Textbox
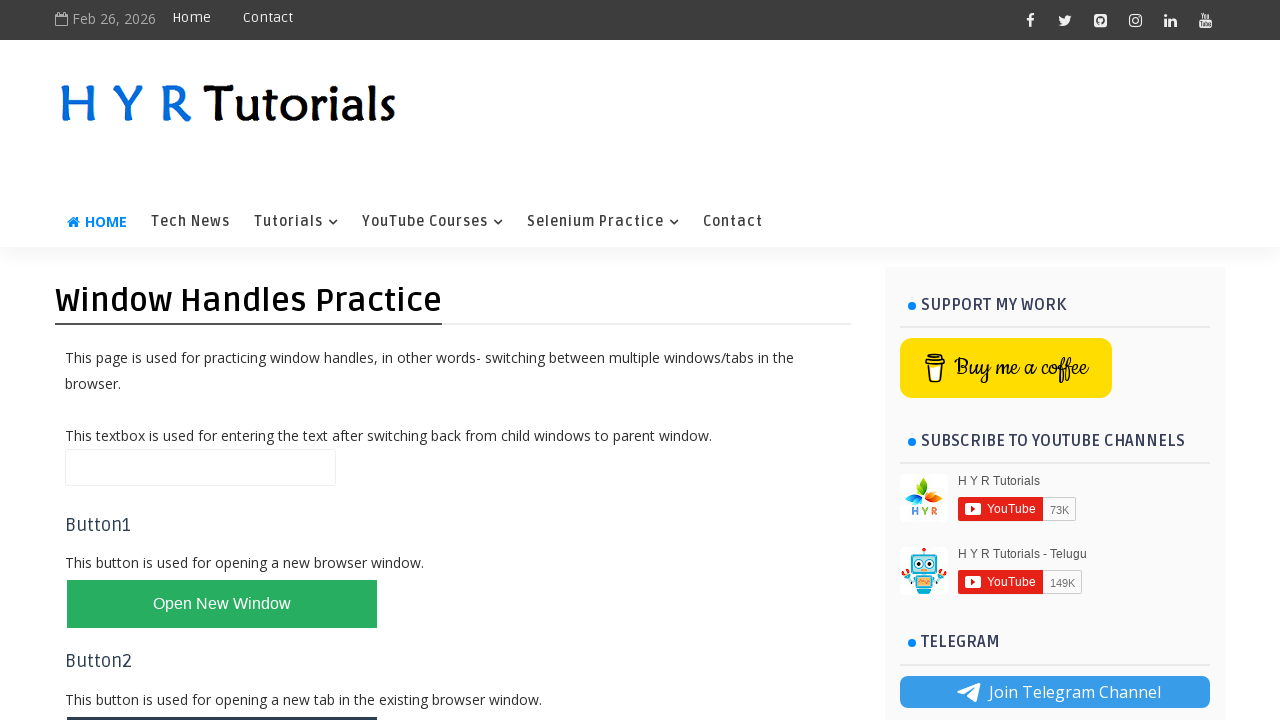

Retrieved text from basic controls item: Radiobutton
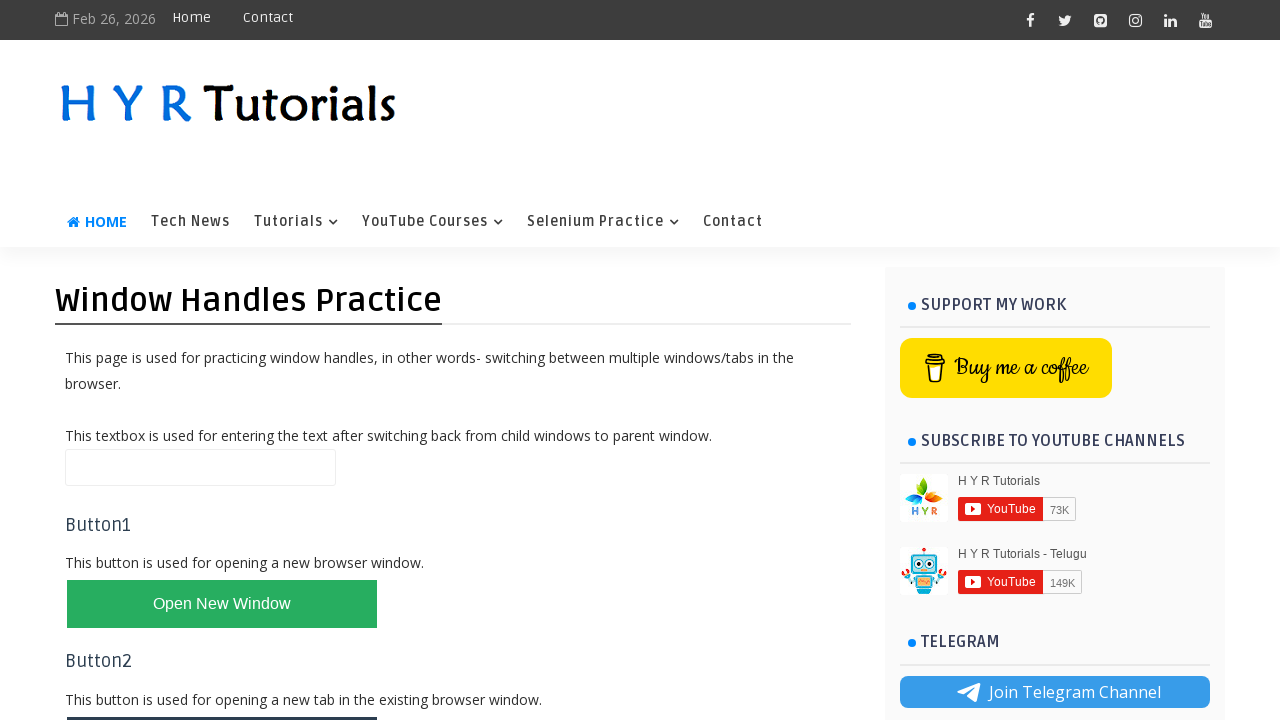

Retrieved text from basic controls item: Checkbox
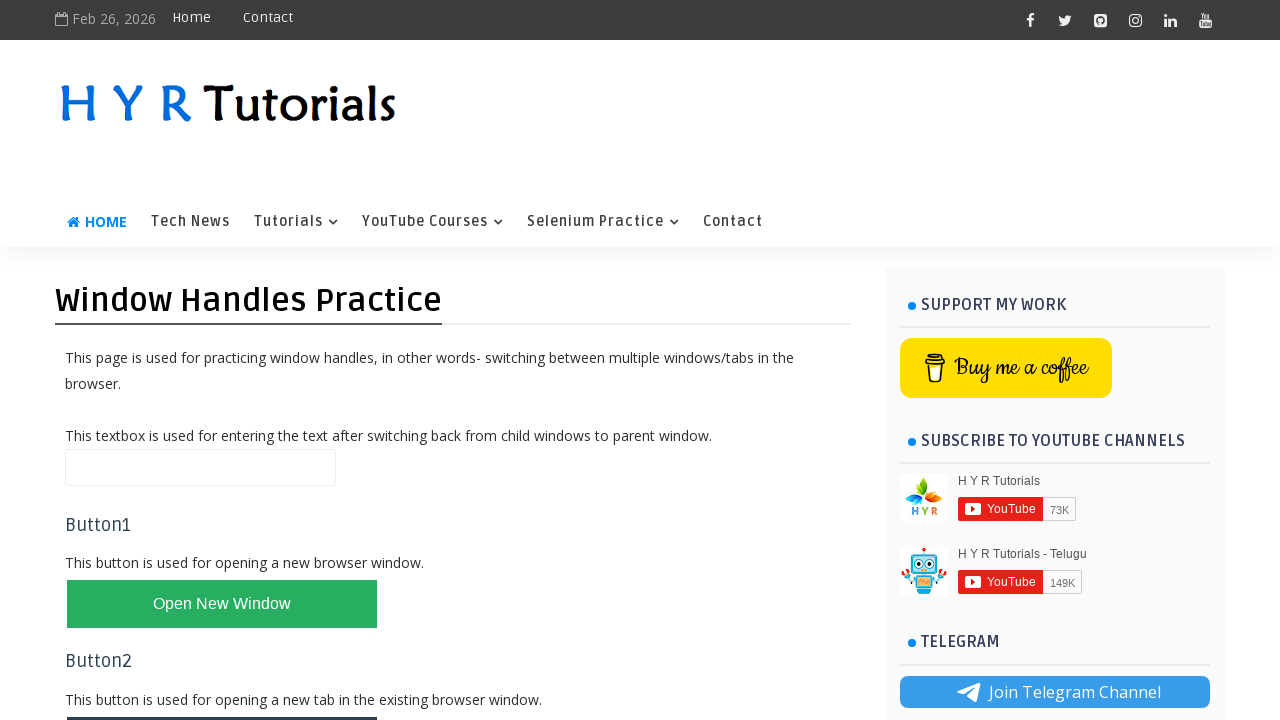

Retrieved text from basic controls item: Link
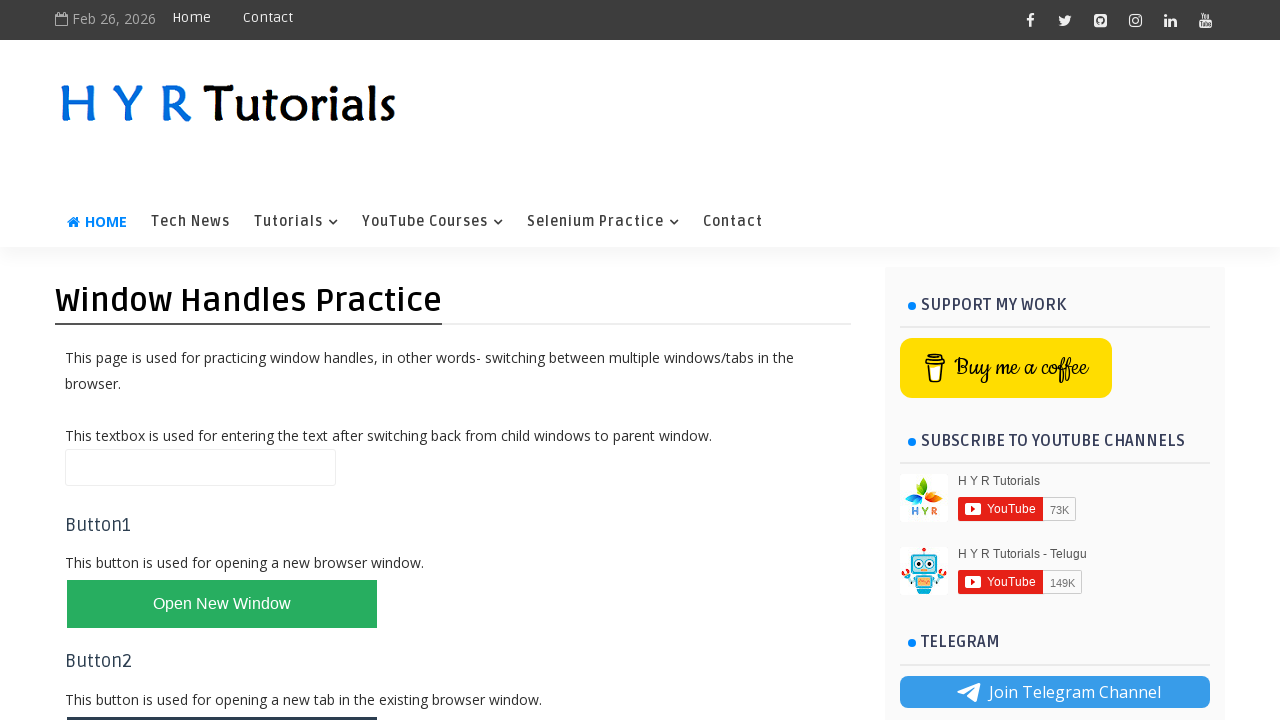

Retrieved text from basic controls item: Button
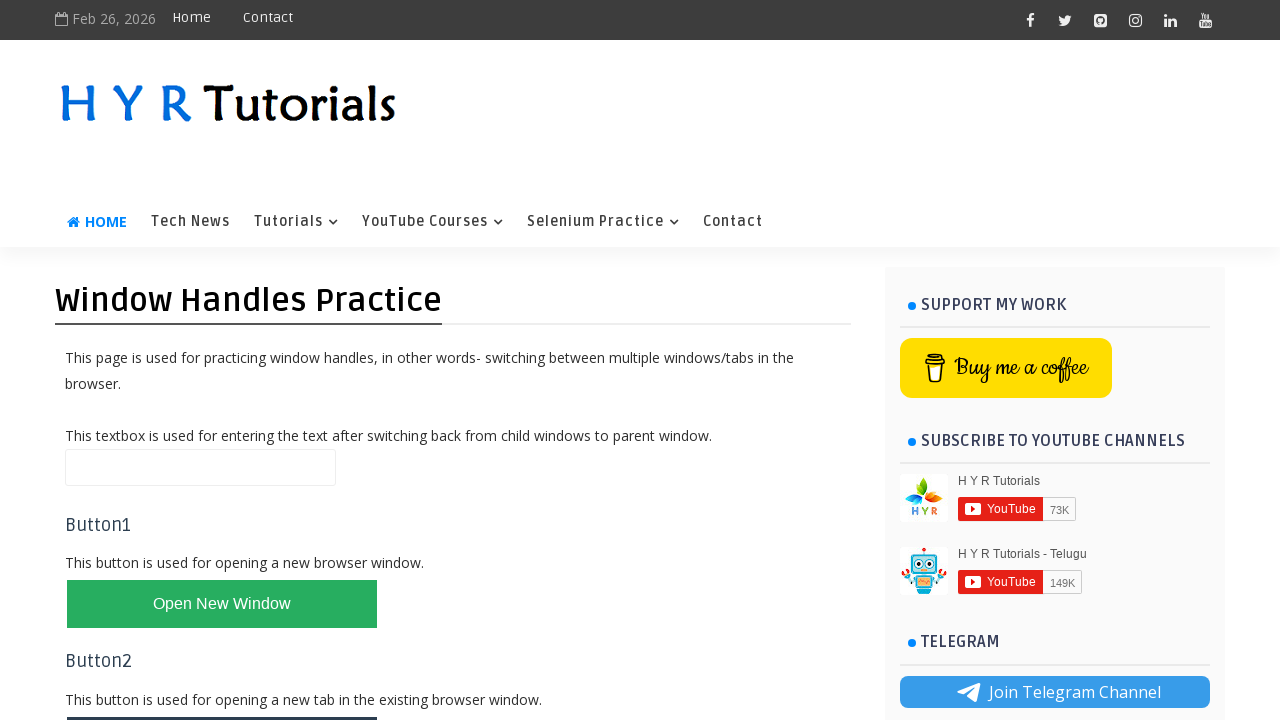

Retrieved text from basic controls item: Label
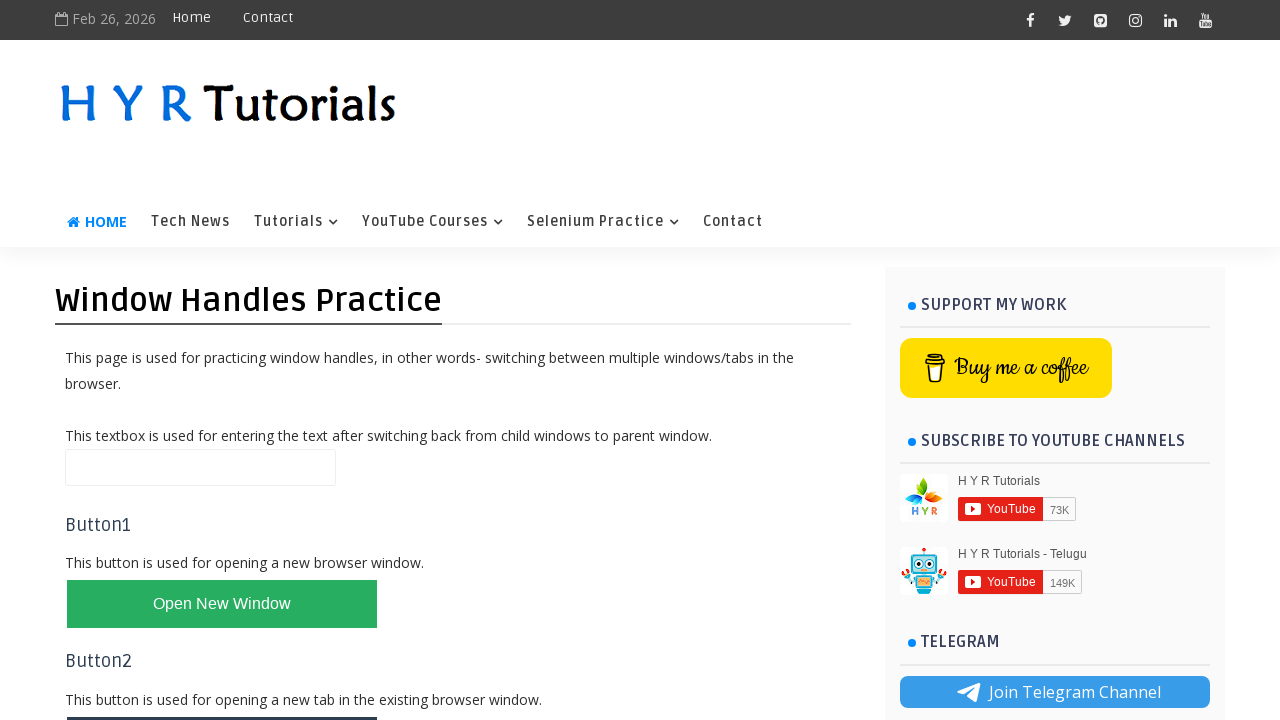

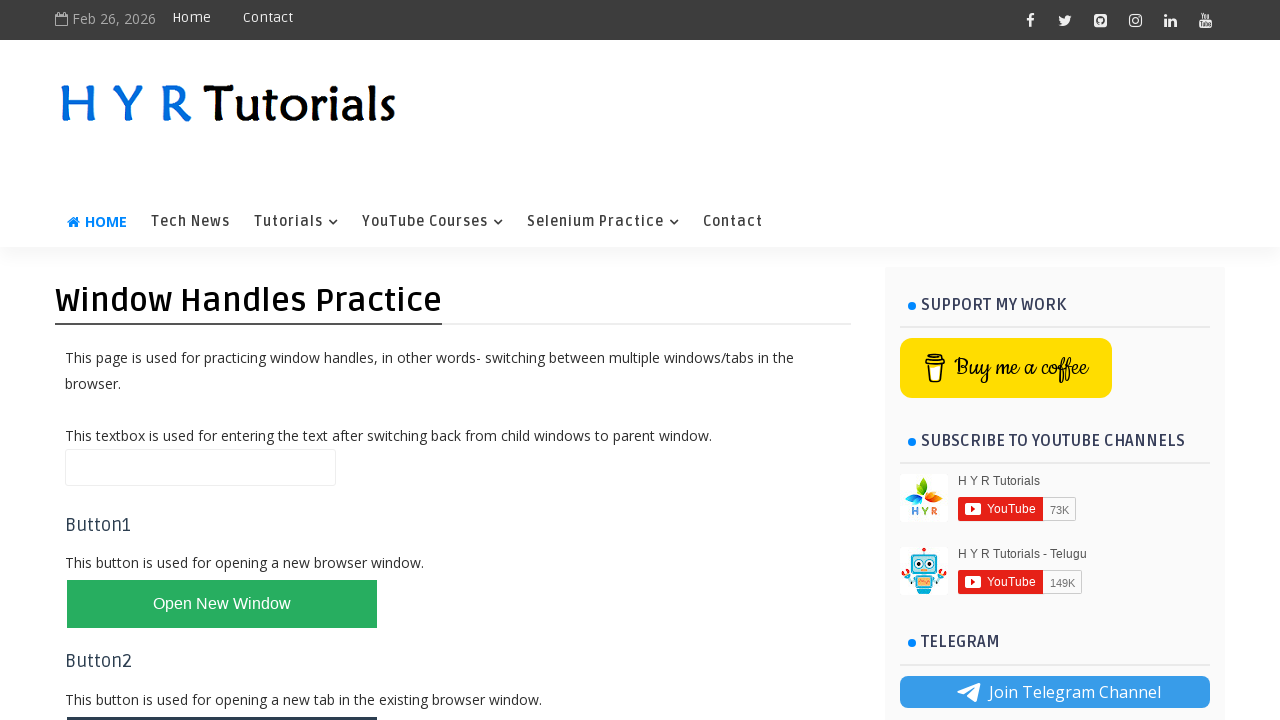